Verifies that the company logo is displayed on the OrangeHRM login page

Starting URL: https://opensource-demo.orangehrmlive.com/web/index.php/auth/login

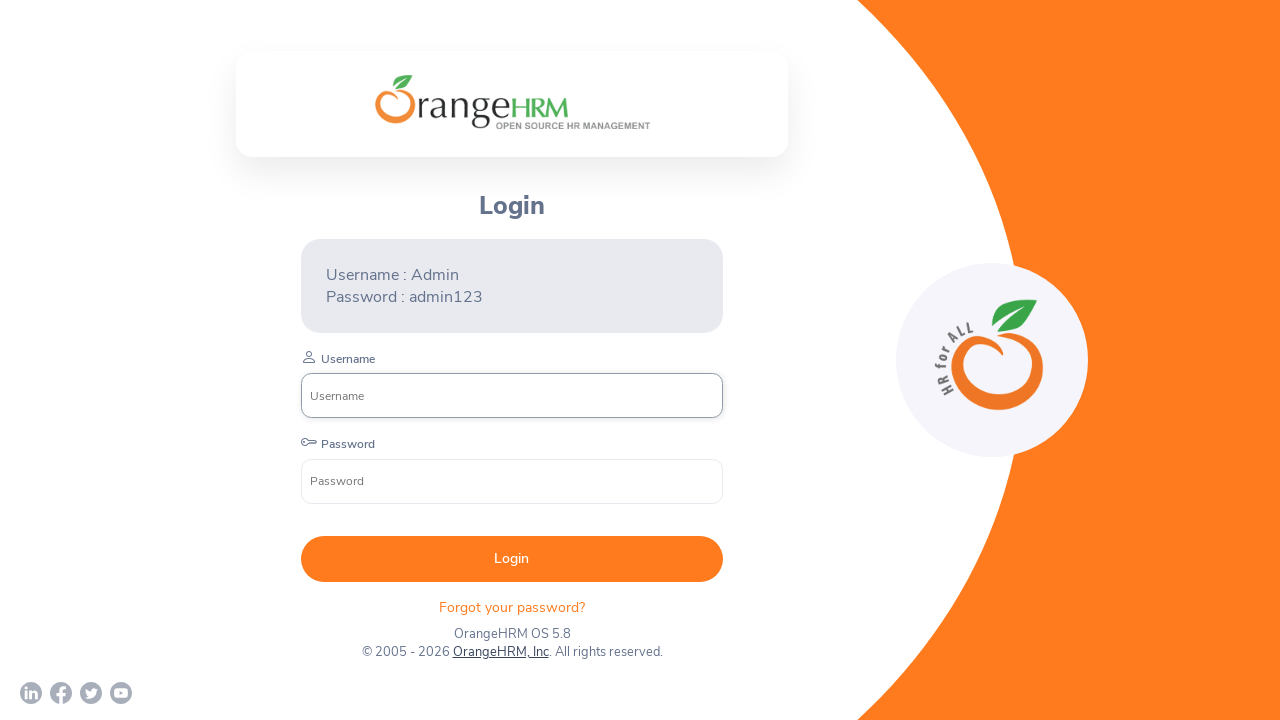

Waited for company logo element to be present on OrangeHRM login page
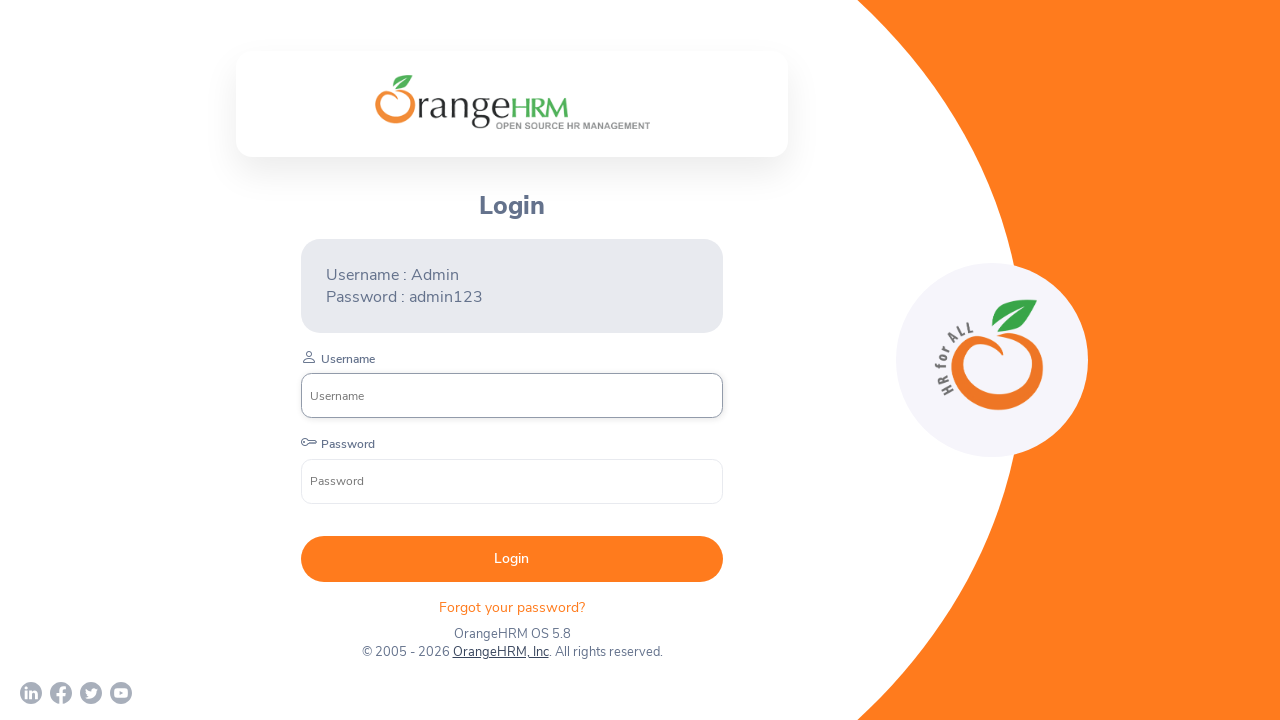

Verified that company logo is visible on the page
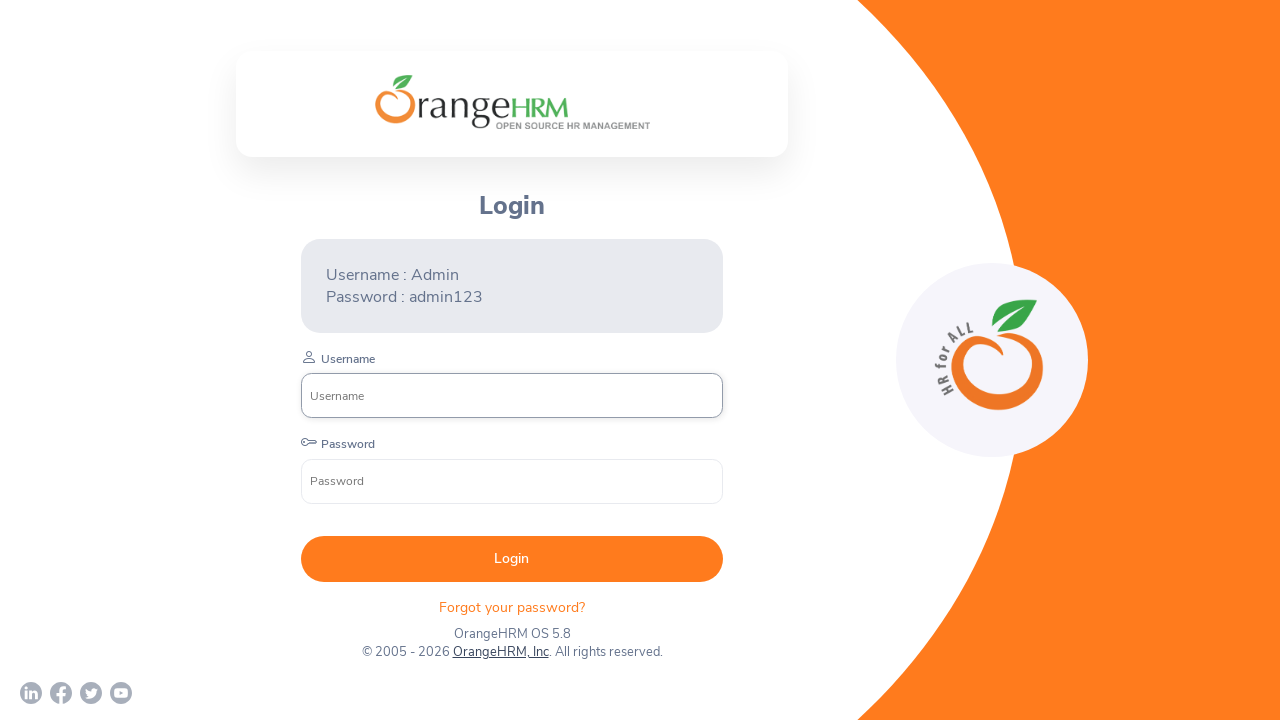

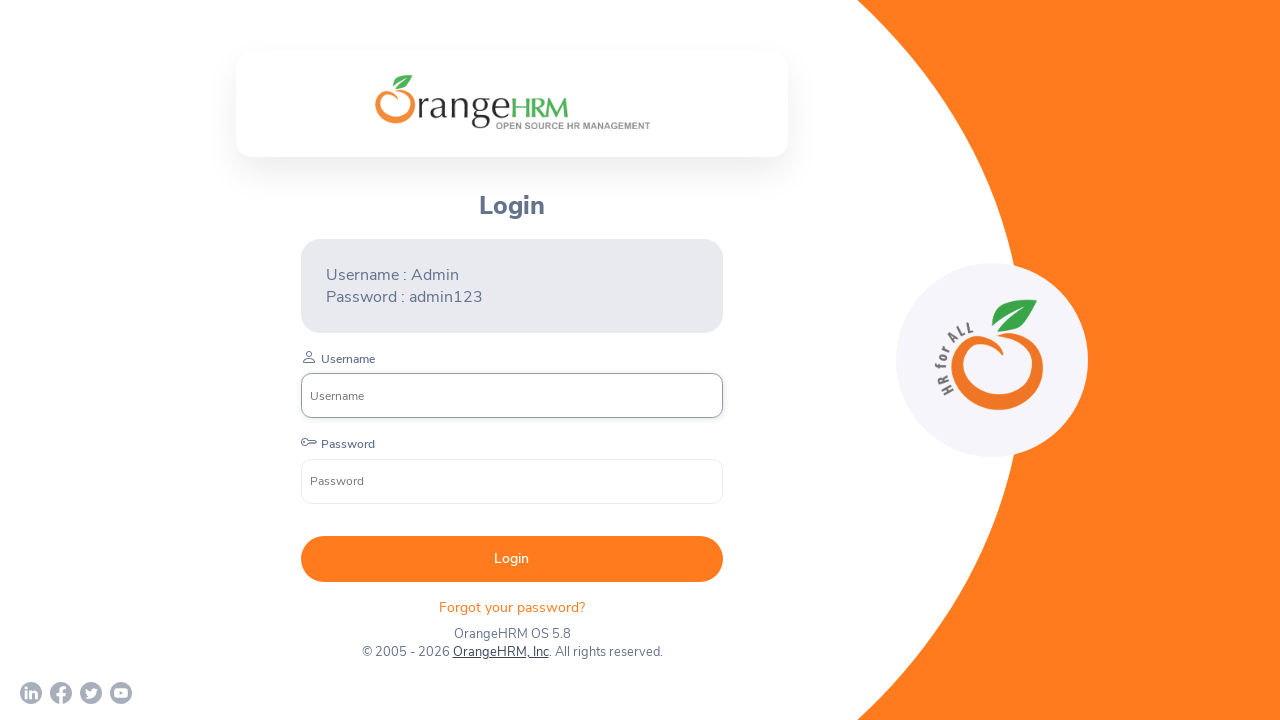